Tests drag and drop functionality on jQuery UI demo page by dragging an element and dropping it onto a target area

Starting URL: http://jqueryui.com/droppable/

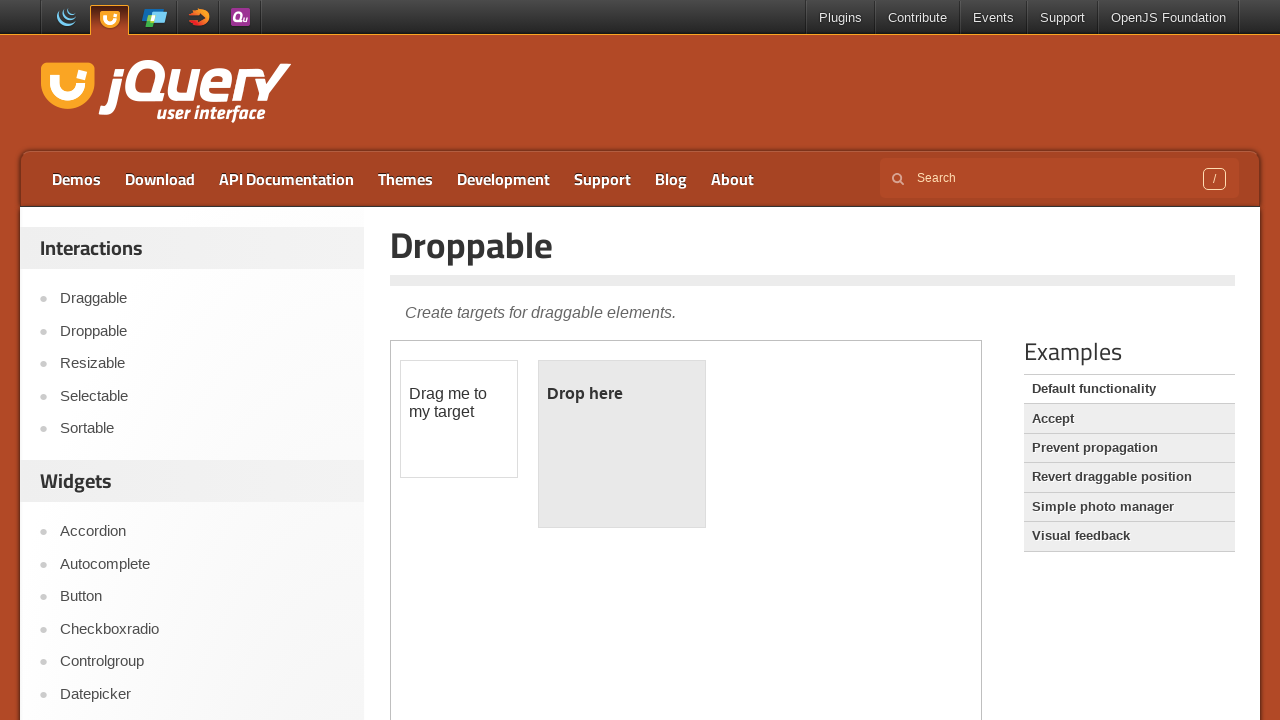

Located the demo iframe
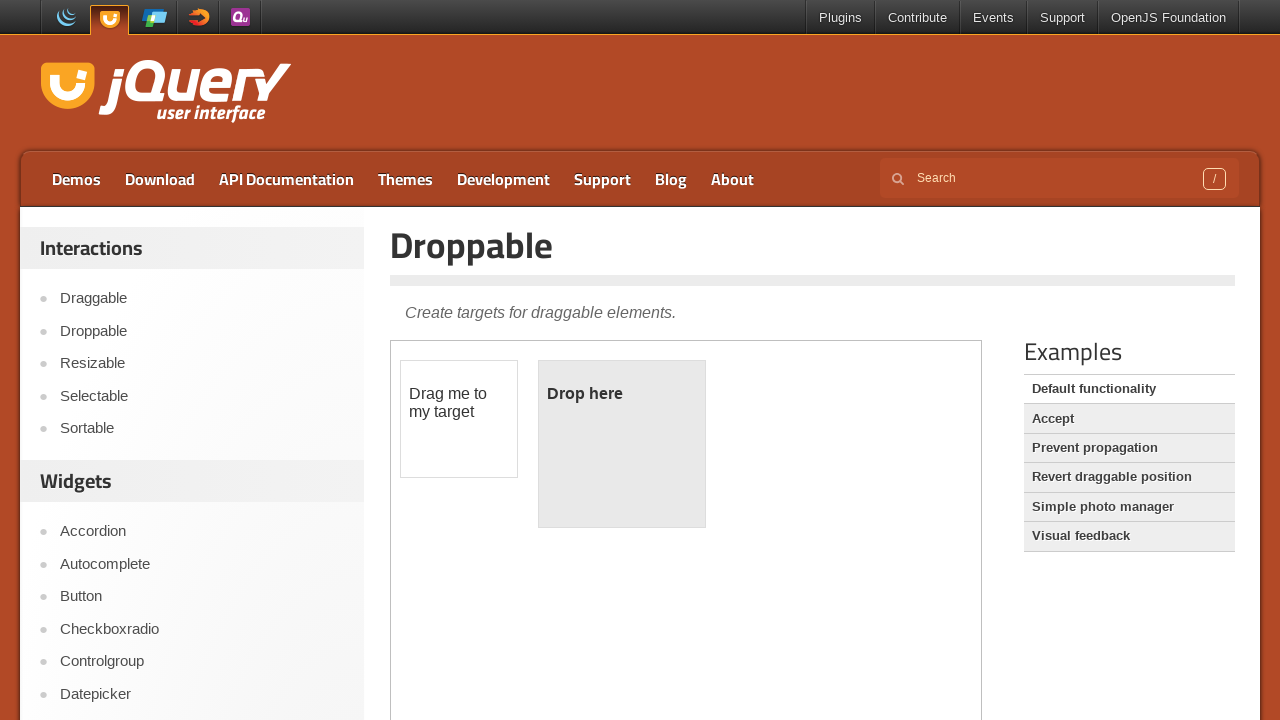

Located the draggable element
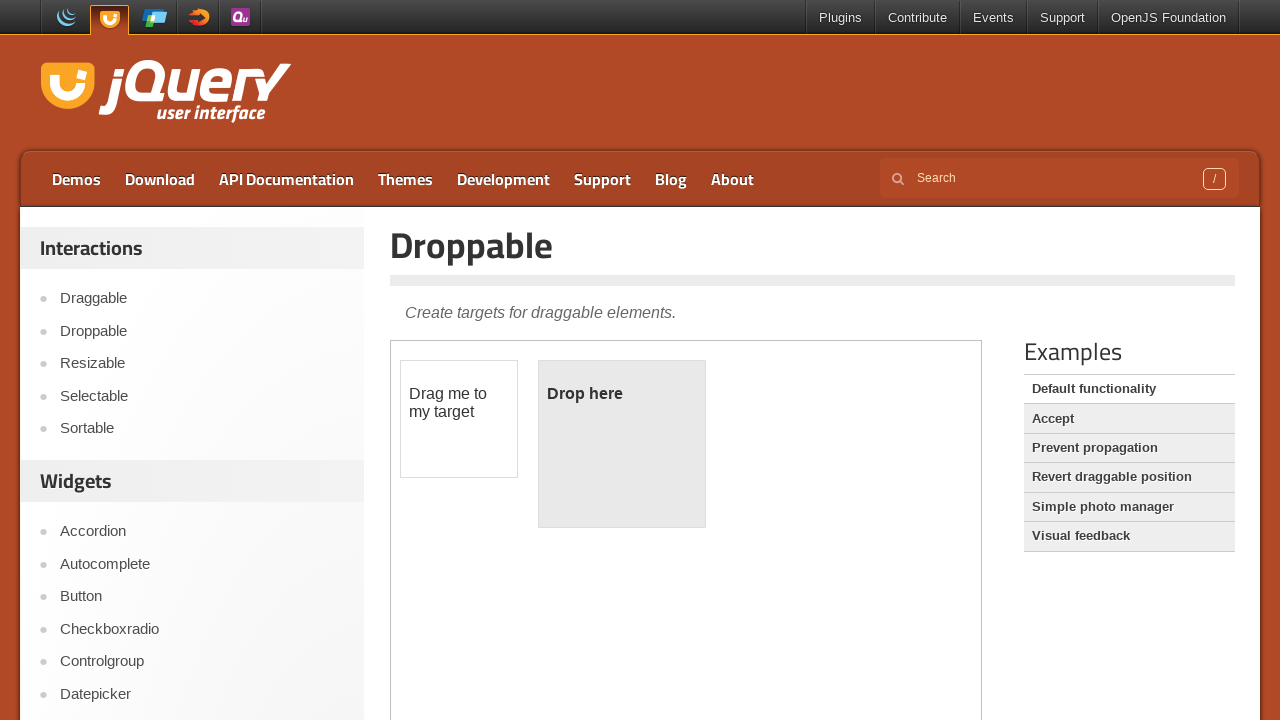

Located the droppable target area
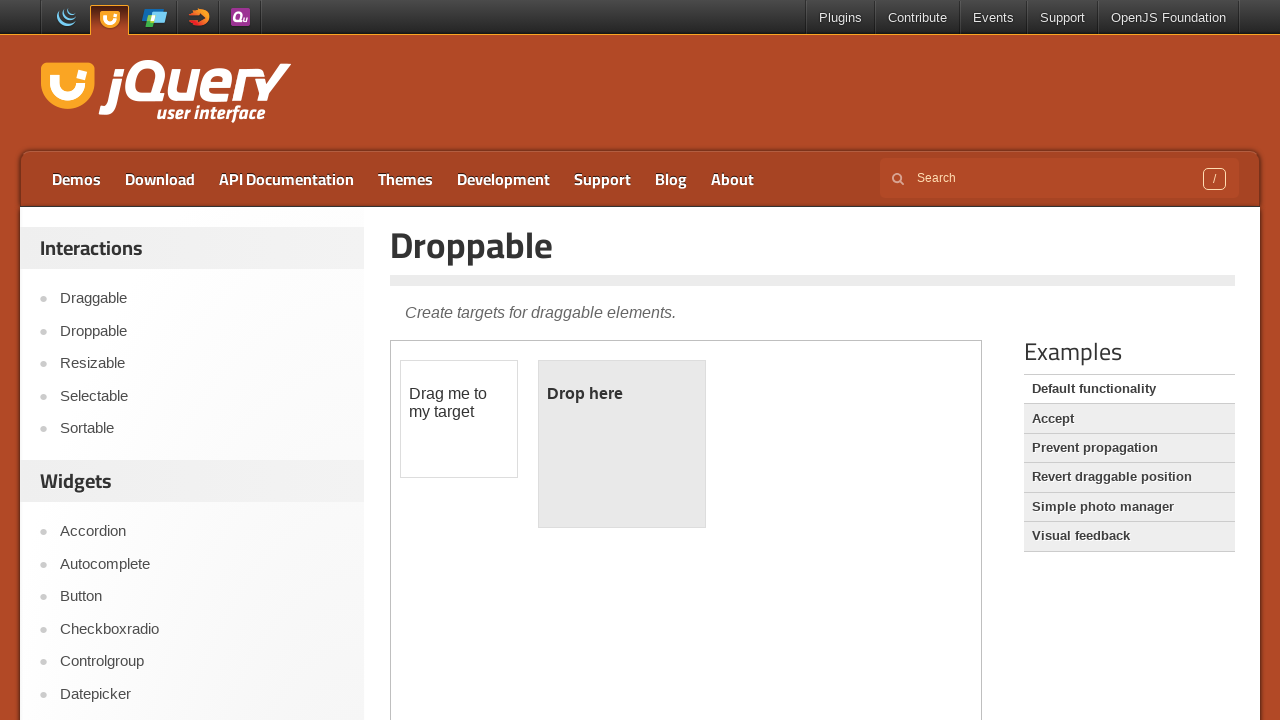

Dragged element and dropped it onto the target area at (622, 444)
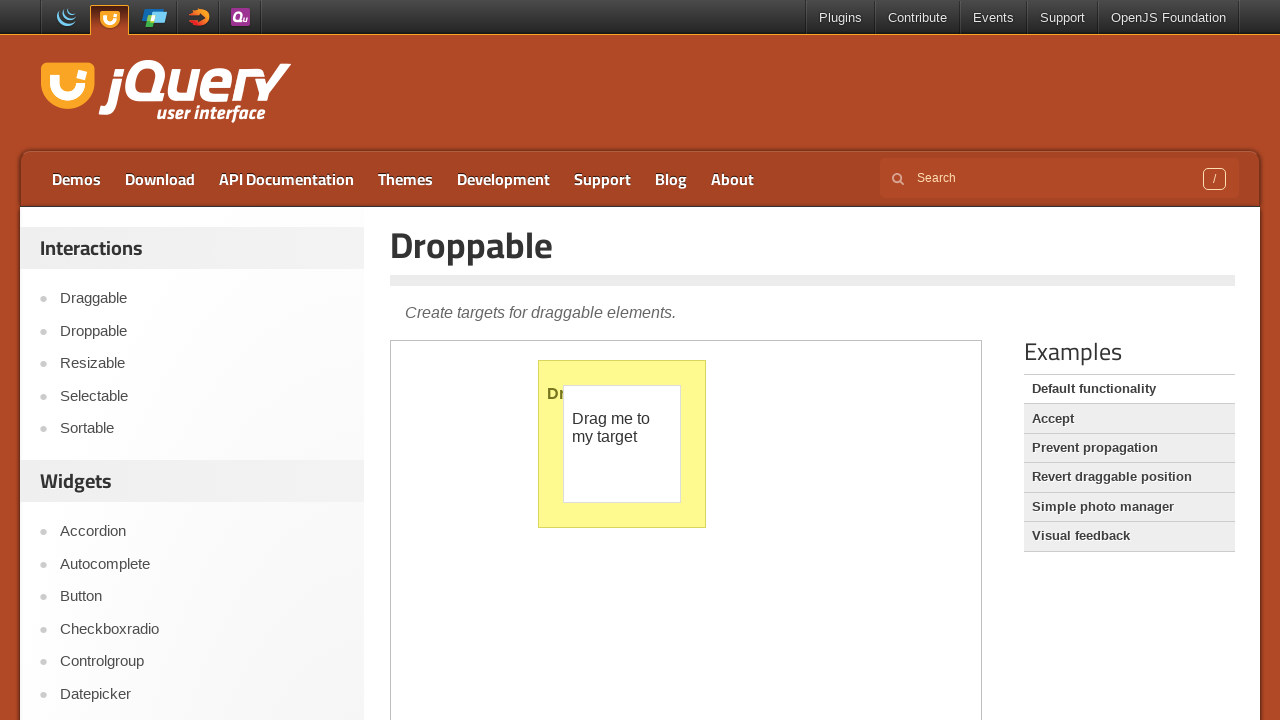

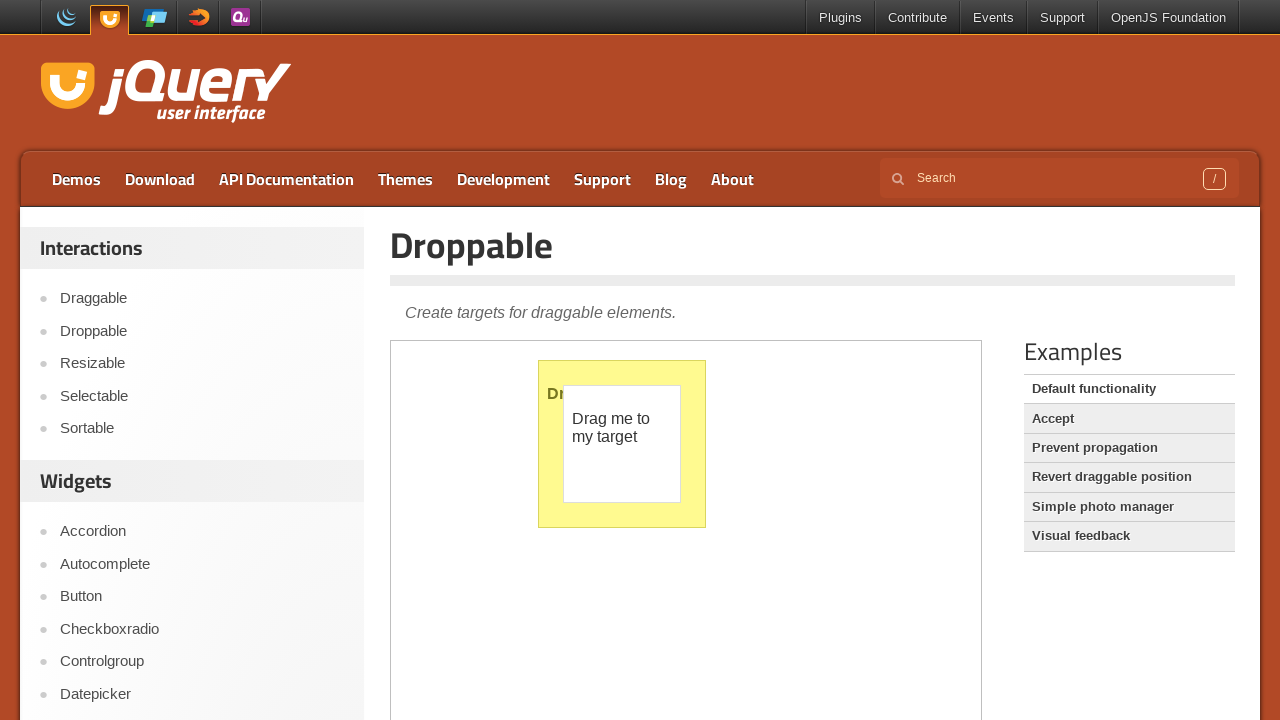